Tests JavaScript alert popup handling by navigating to a W3Schools demo page, switching to an iframe, clicking a button that triggers an alert, and dismissing the alert dialog.

Starting URL: https://www.w3schools.com/jsref/tryit.asp?filename=tryjsref_alert

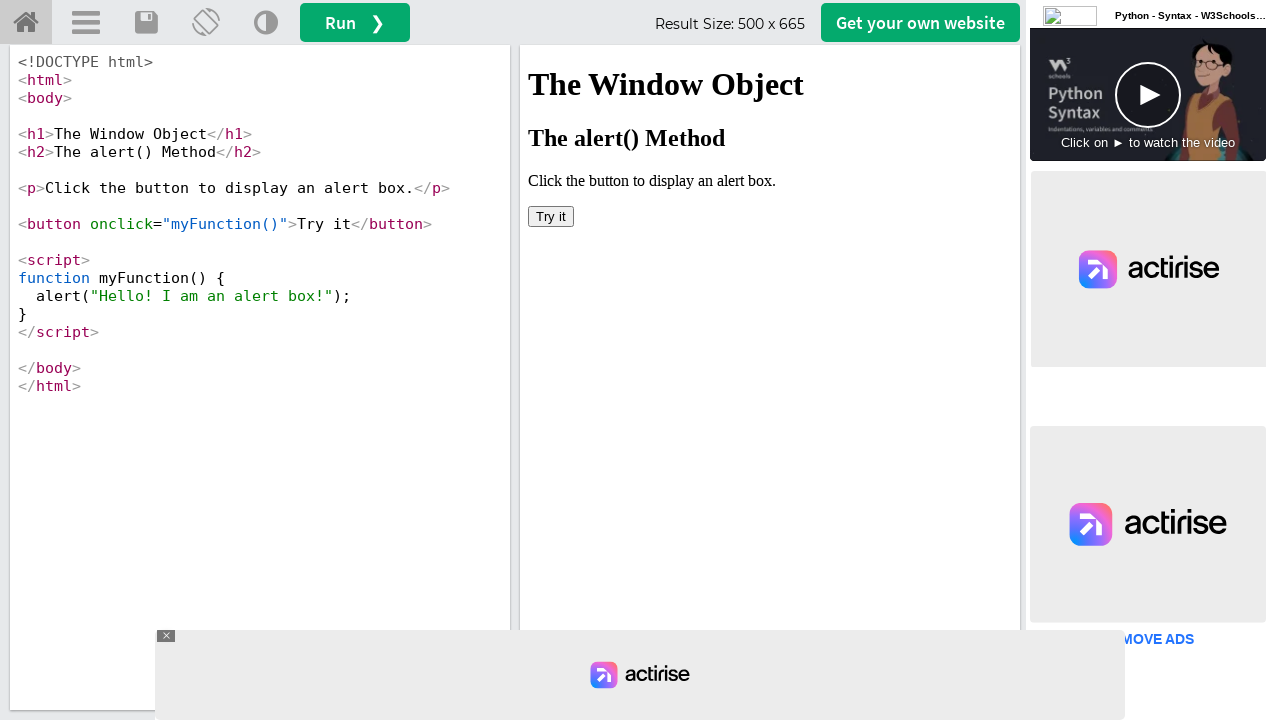

Waited for page to fully load (networkidle)
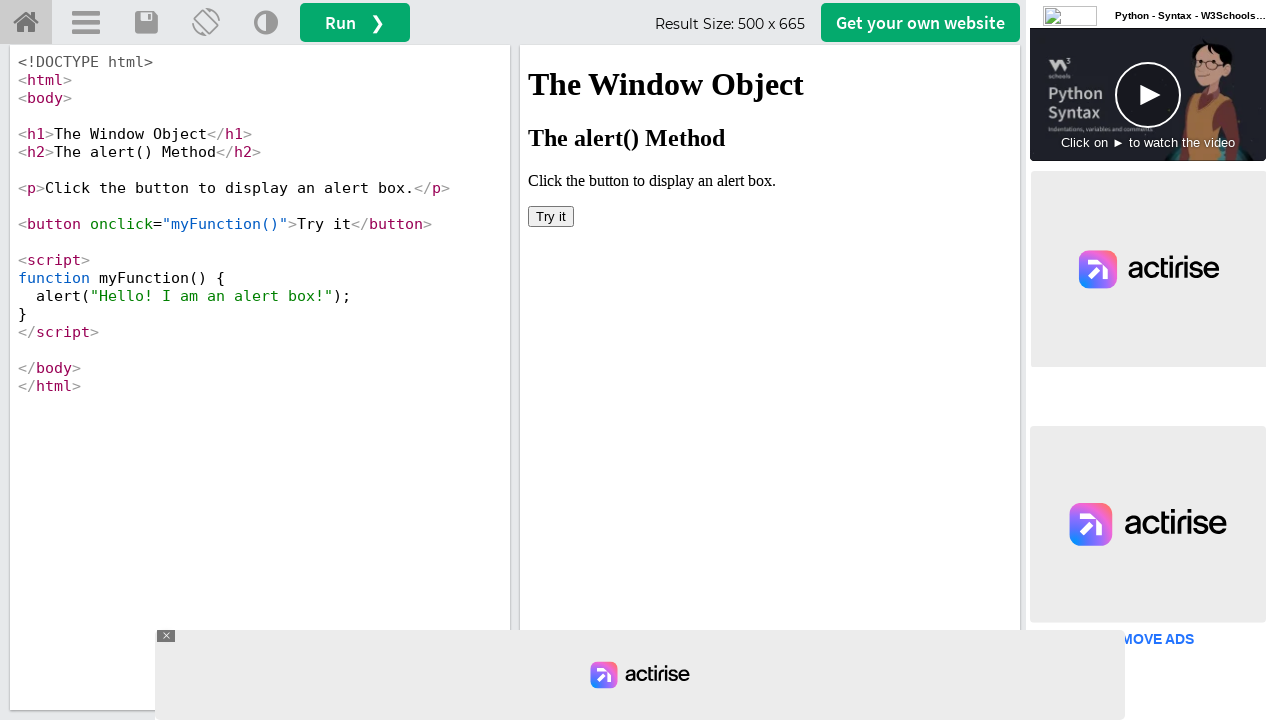

Set up dialog handler to automatically dismiss alerts
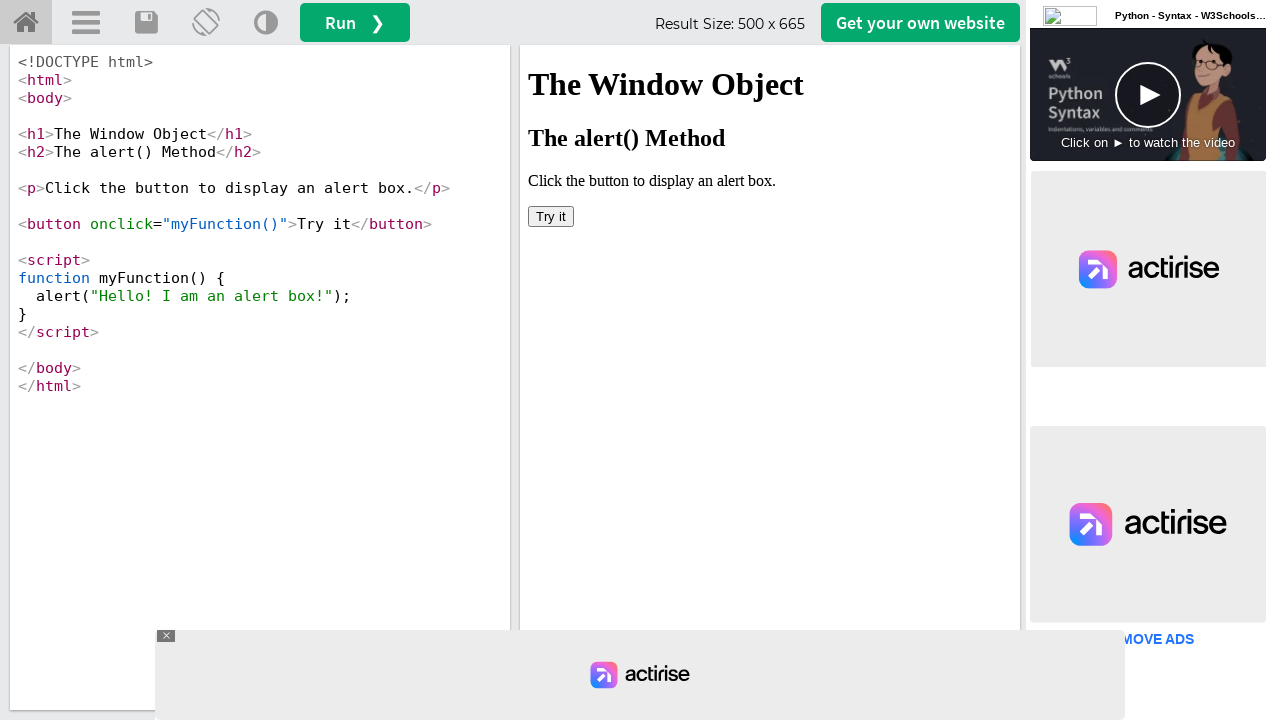

Located the iframe containing demo content
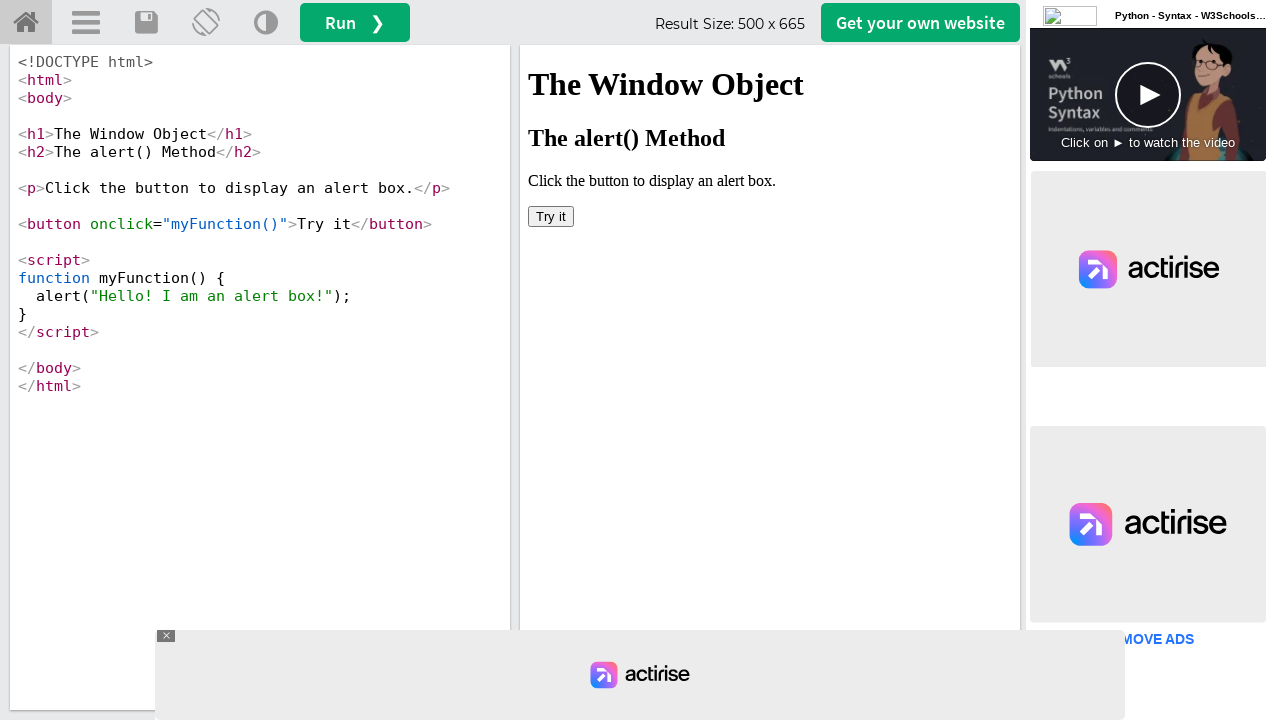

Clicked 'Try it' button inside iframe to trigger alert at (551, 216) on iframe[name='iframeResult'] >> internal:control=enter-frame >> button:has-text('
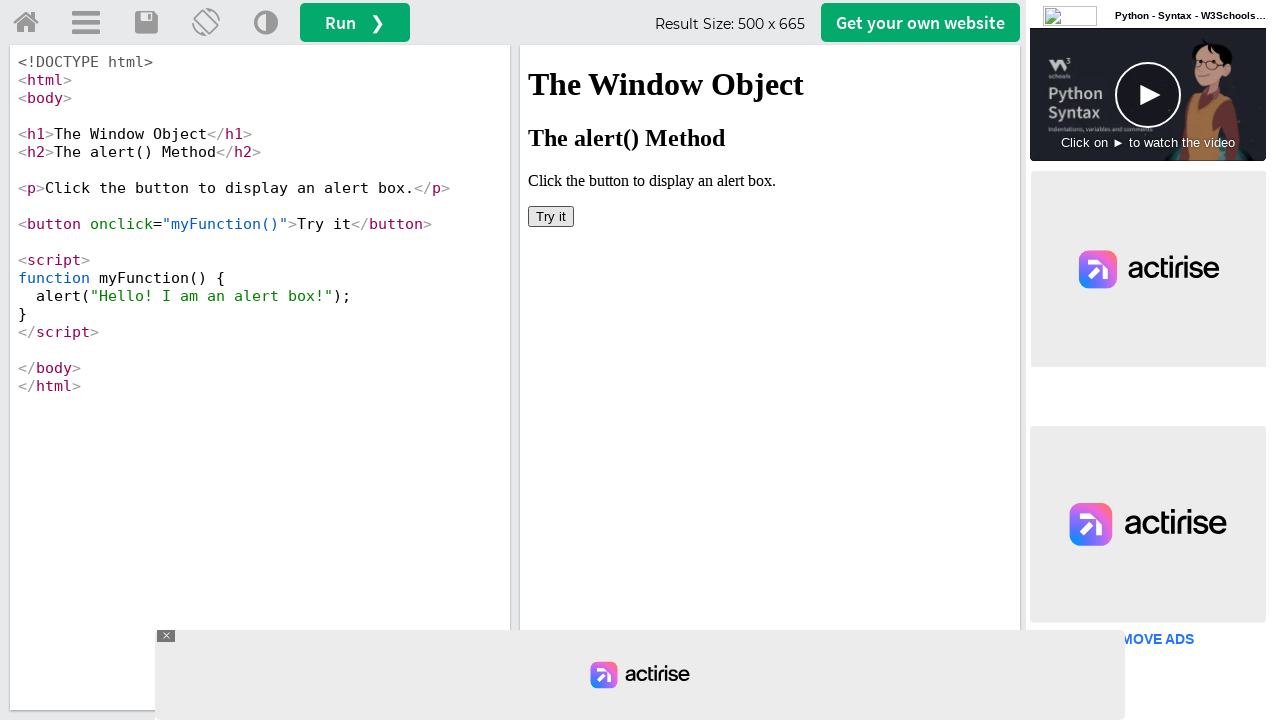

Waited for alert dialog to be handled
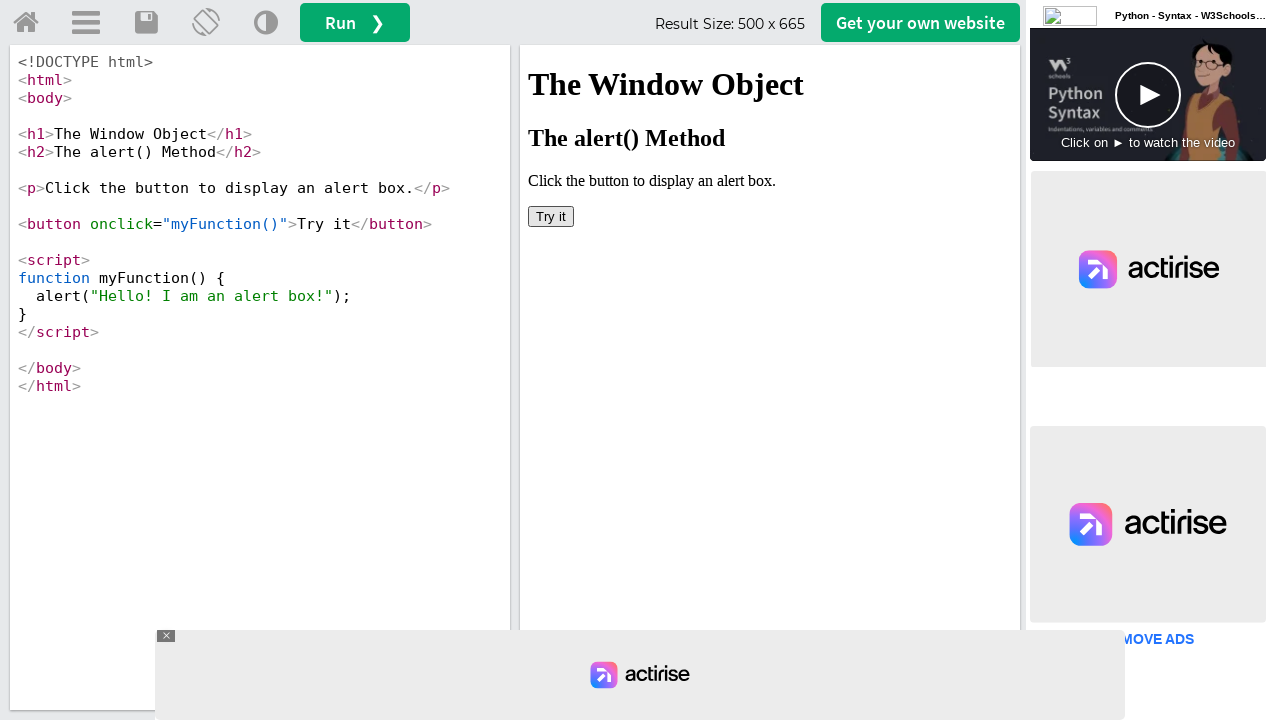

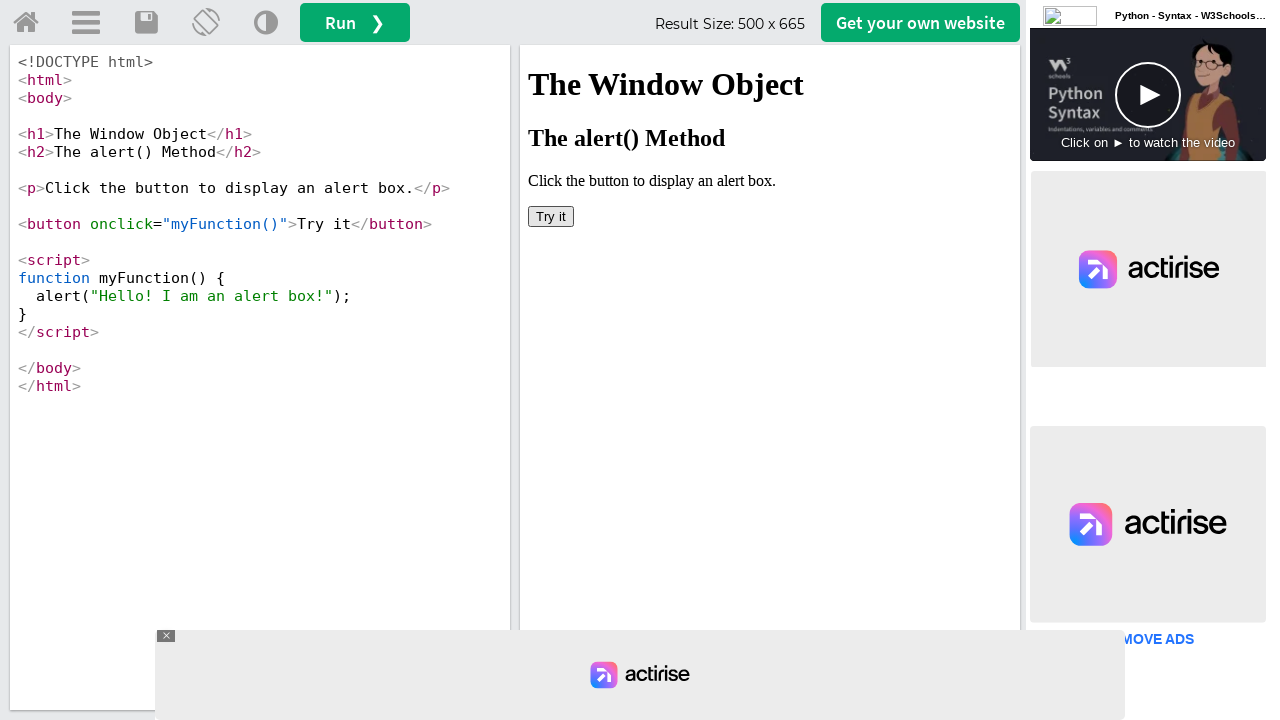